Opens Gmail homepage and retrieves the page title to verify the page loaded correctly

Starting URL: https://www.gmail.com

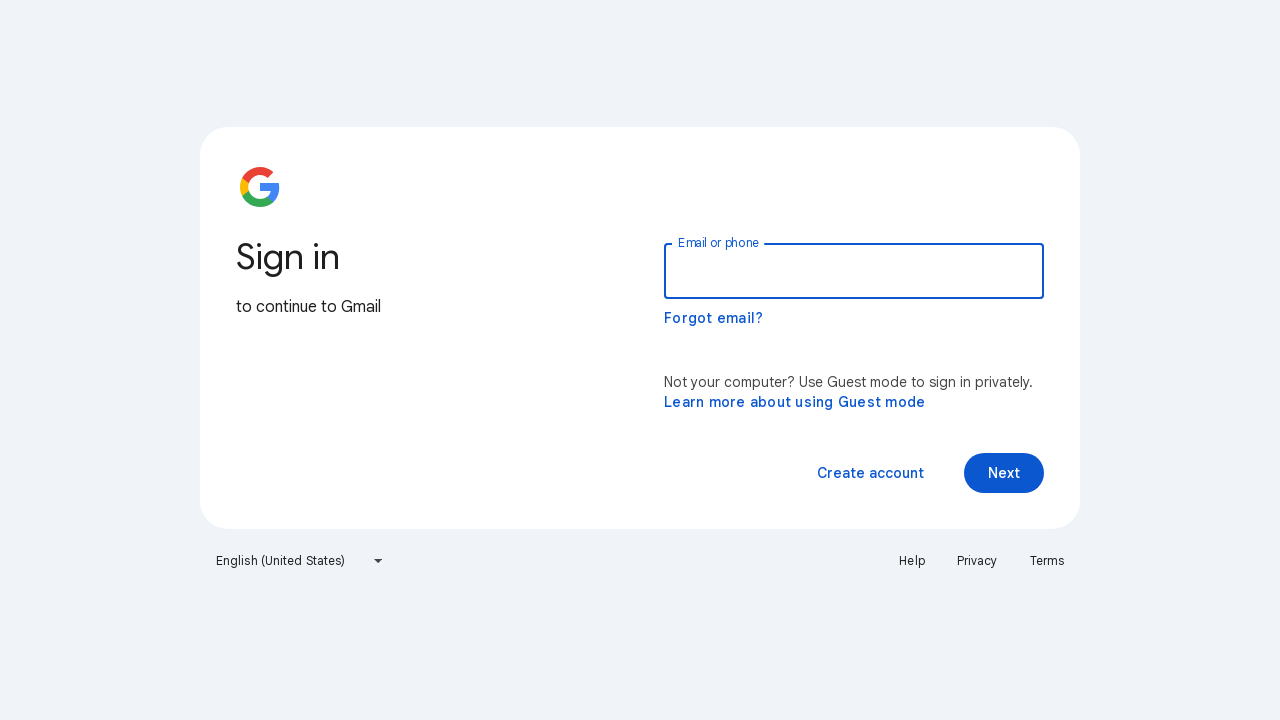

Navigated to Gmail homepage
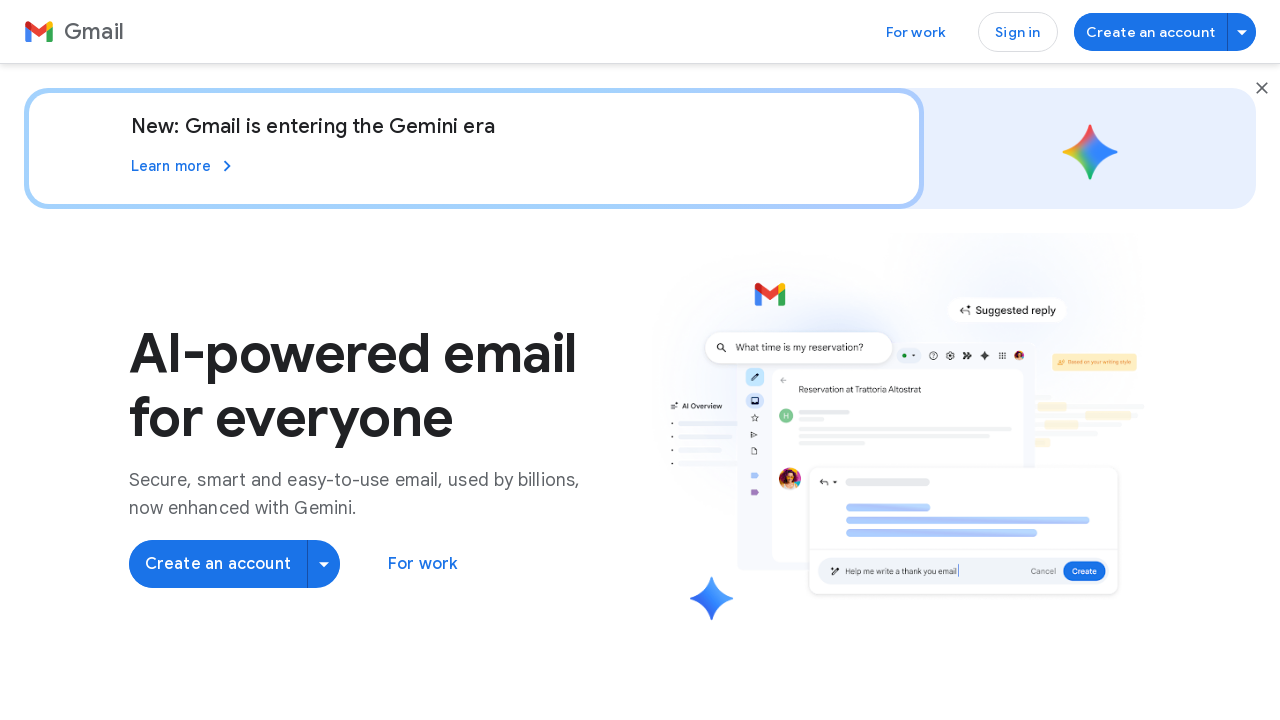

Retrieved page title: Gmail: Secure, AI-Powered Email for Everyone | Google Workspace
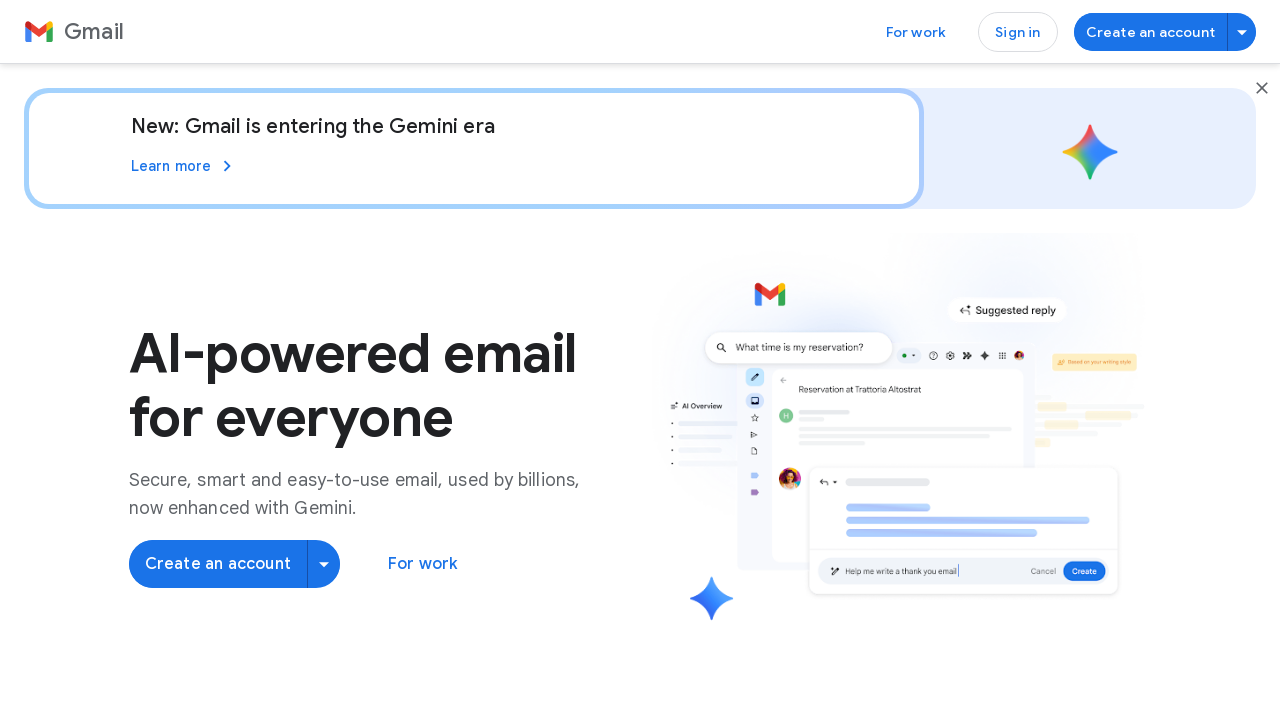

Page fully loaded (domcontentloaded state)
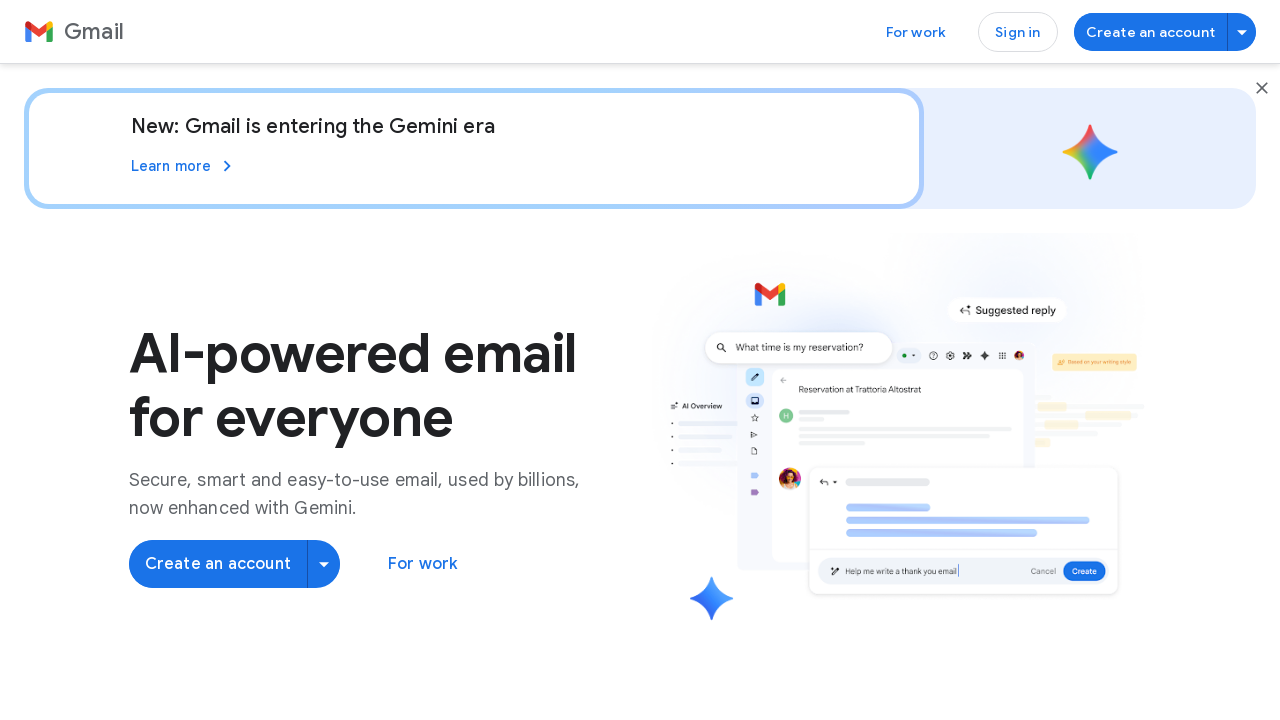

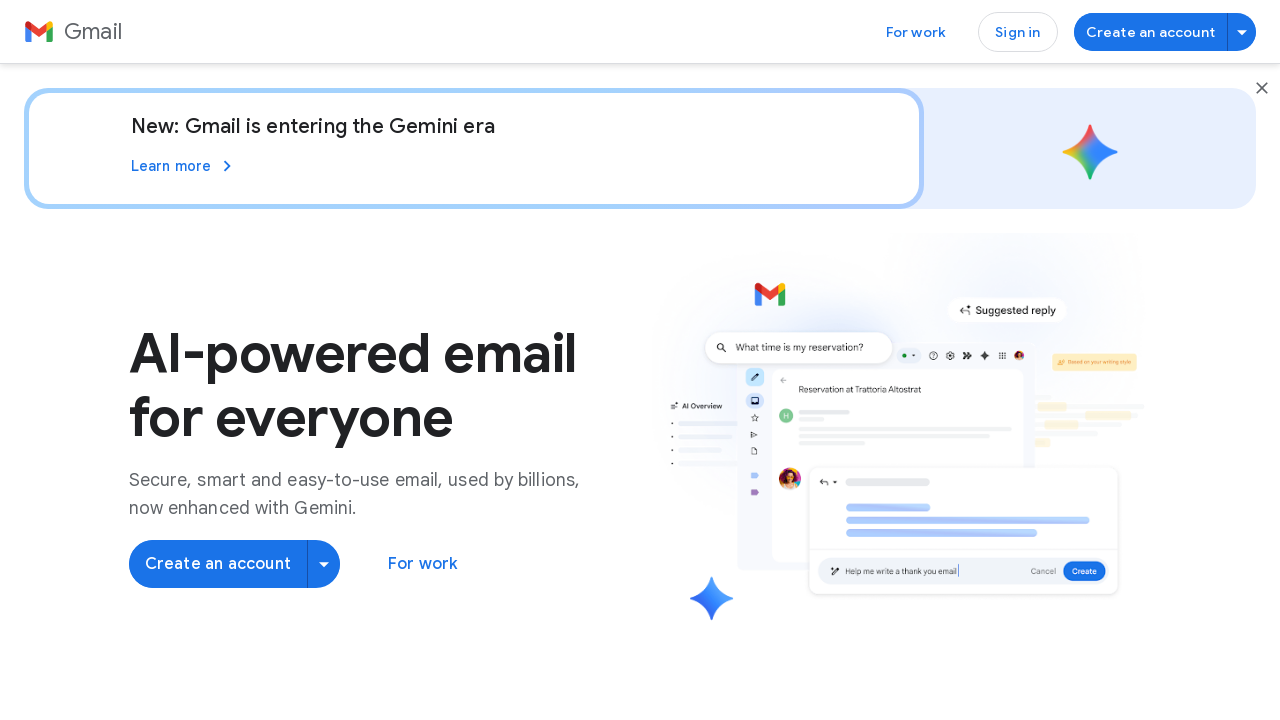